Simple test that navigates to a demo site without performing any actions

Starting URL: http://executeautomation.com/demosite/index.html

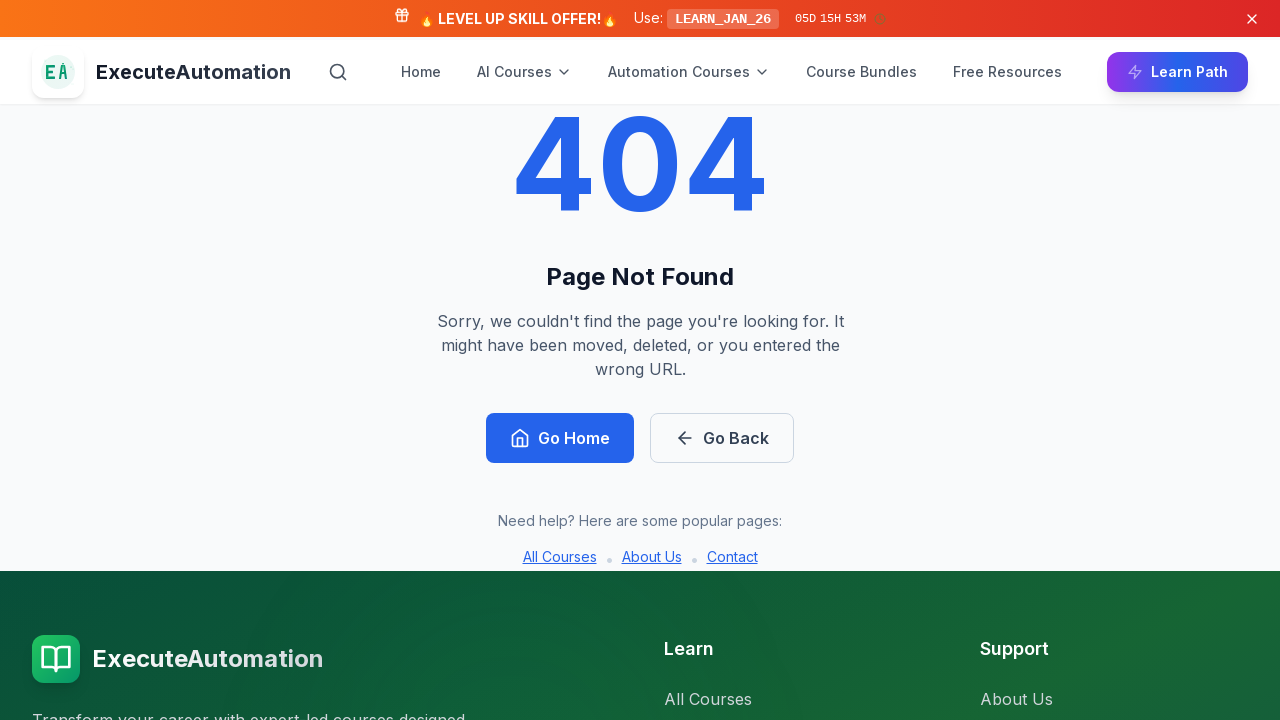

Navigated to demo site at http://executeautomation.com/demosite/index.html
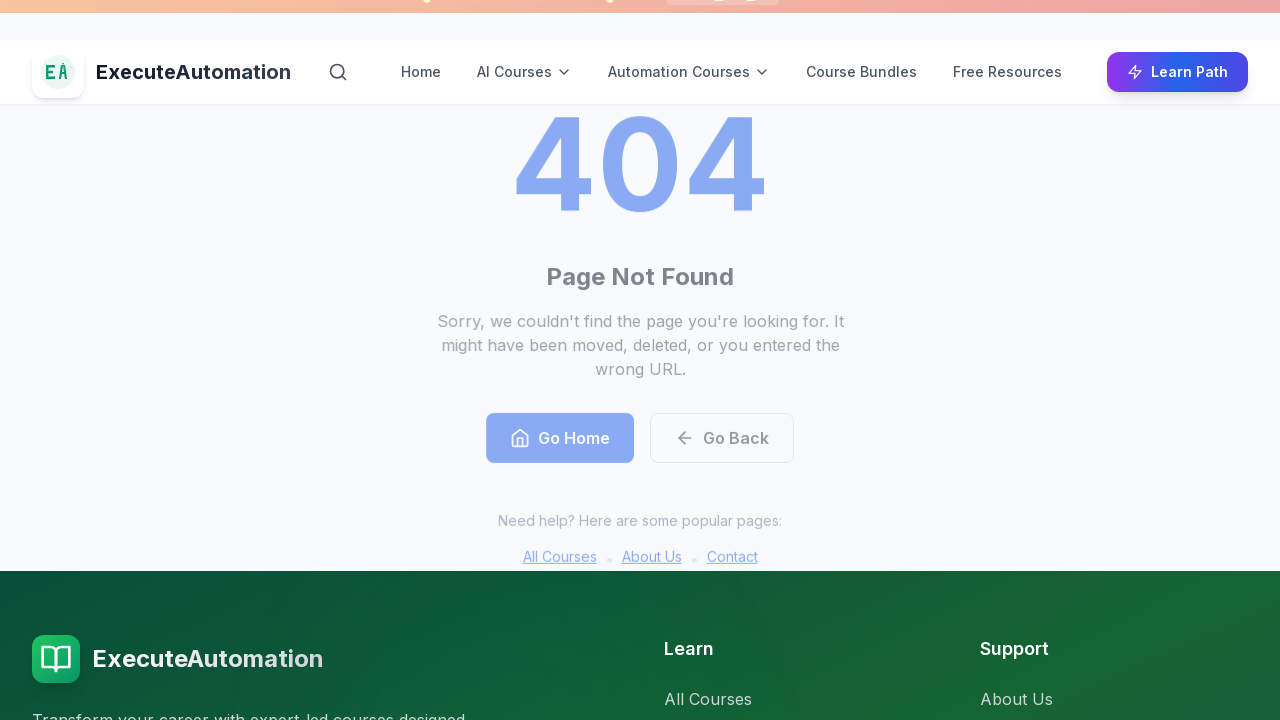

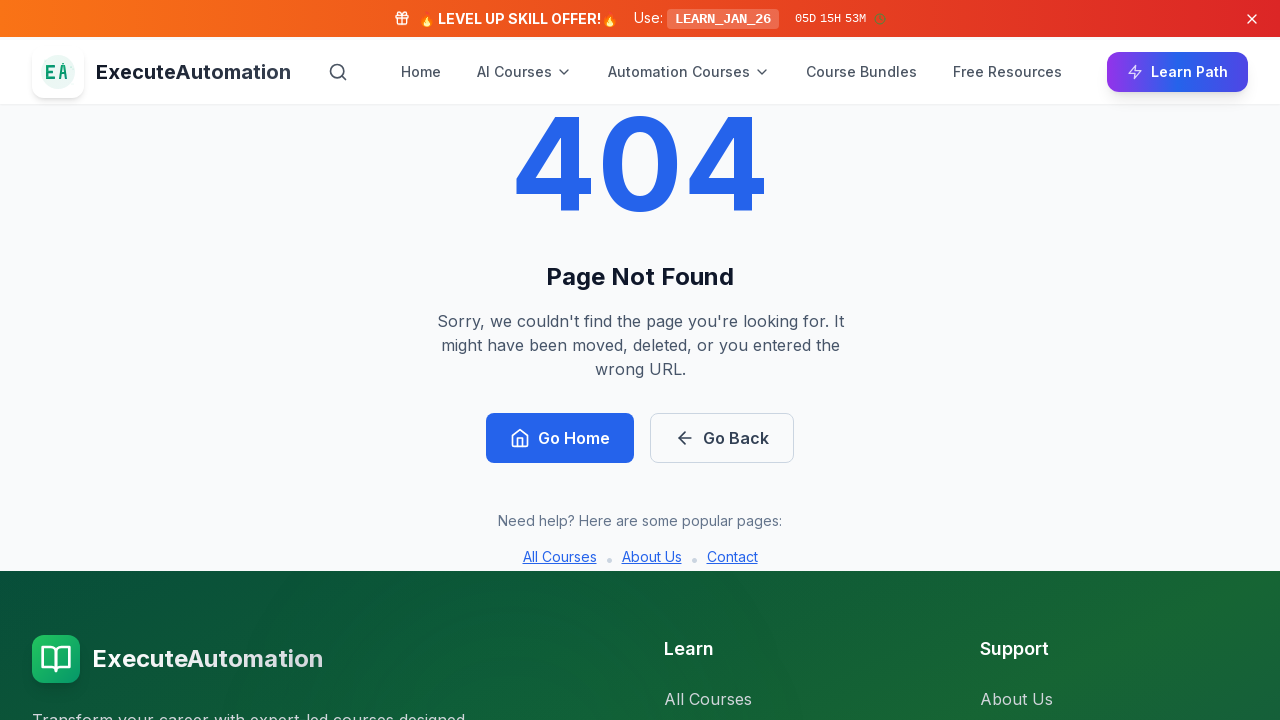